Navigates to Megabox movie listing page and clicks the "더보기" (load more) button multiple times to load additional movie entries, then verifies the movie list is displayed.

Starting URL: https://www.megabox.co.kr/movie

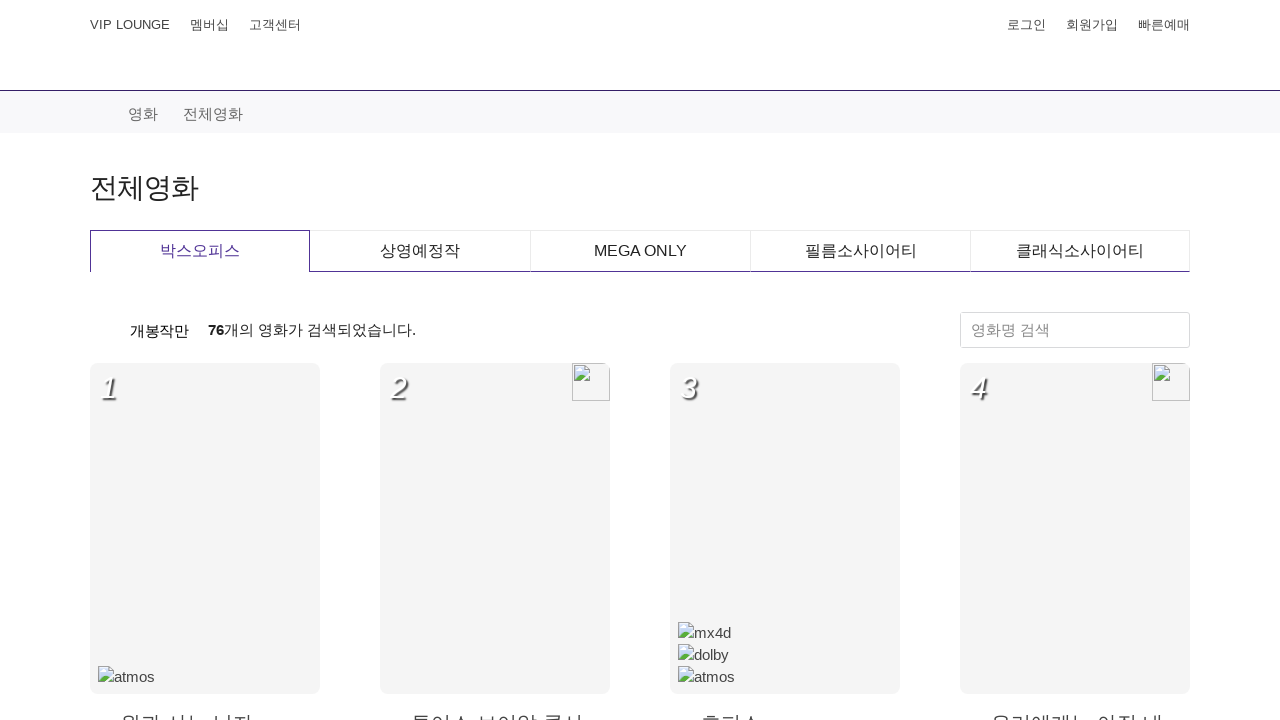

Waited for movie list container to load
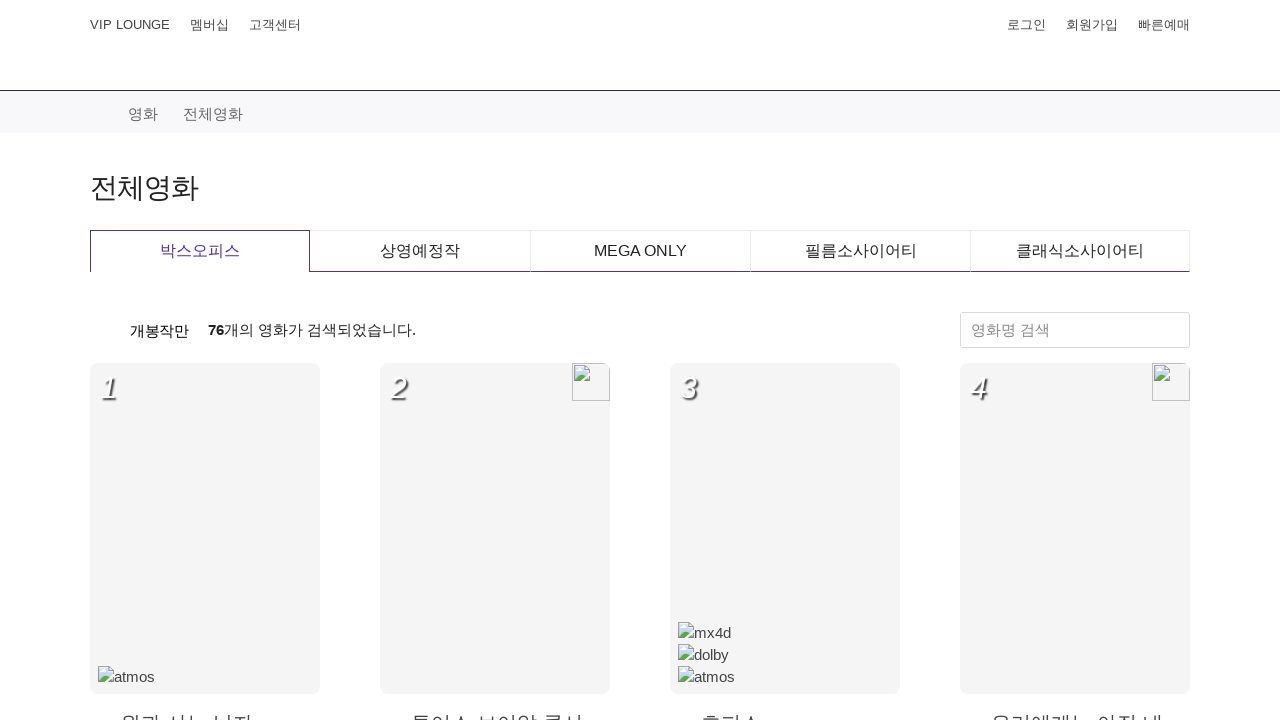

Clicked '더보기' (load more) button - iteration 1 at (640, 400) on .btn-more.v1 button
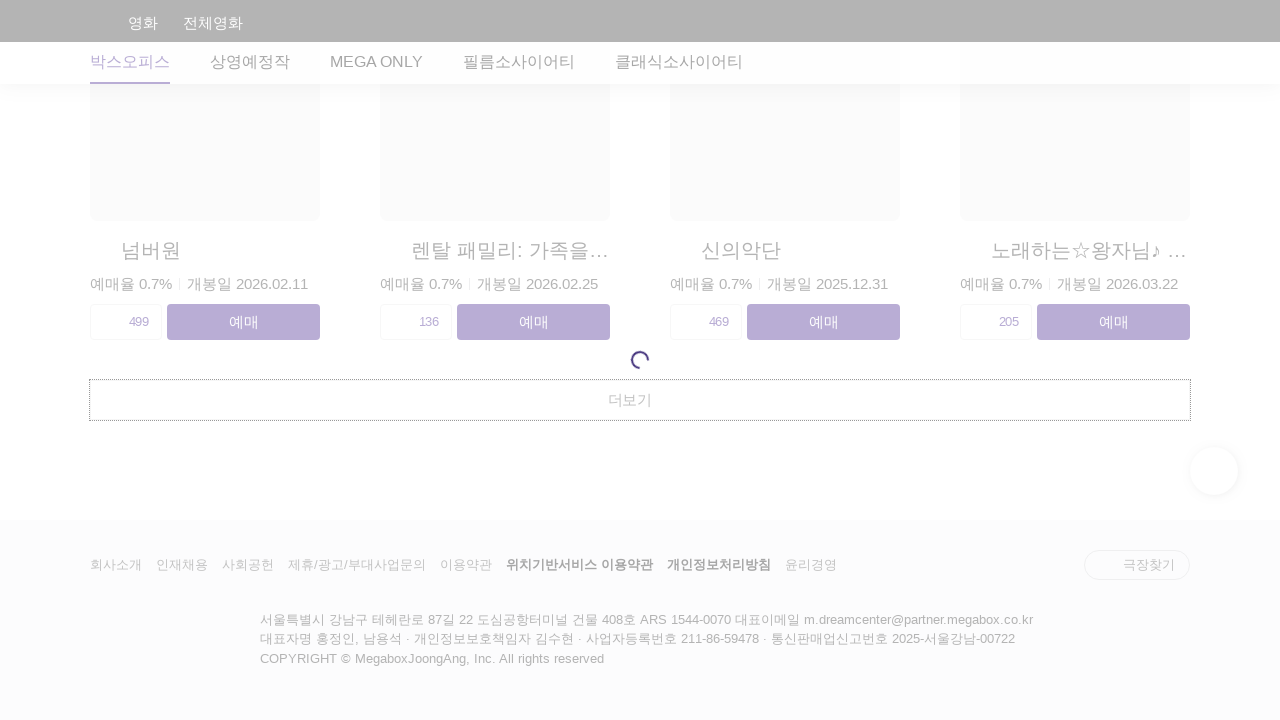

Waited 3 seconds for new movie content to load
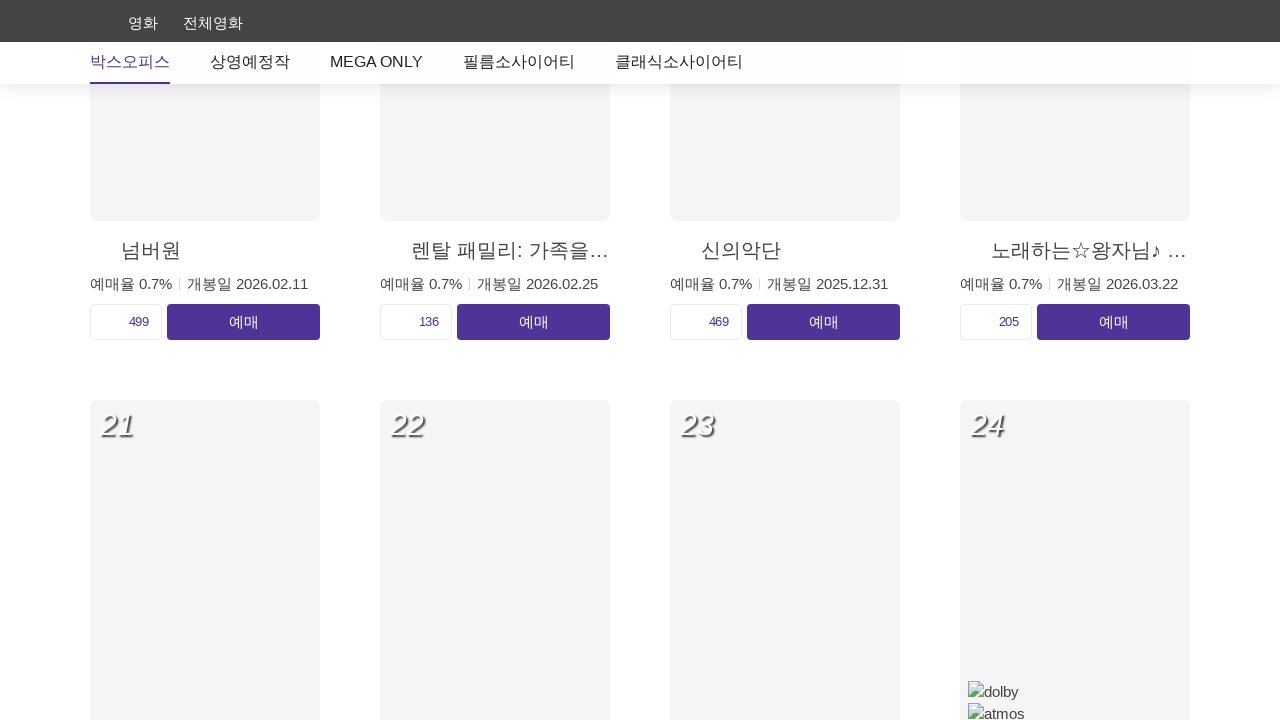

Clicked '더보기' (load more) button - iteration 2 at (640, 400) on .btn-more.v1 button
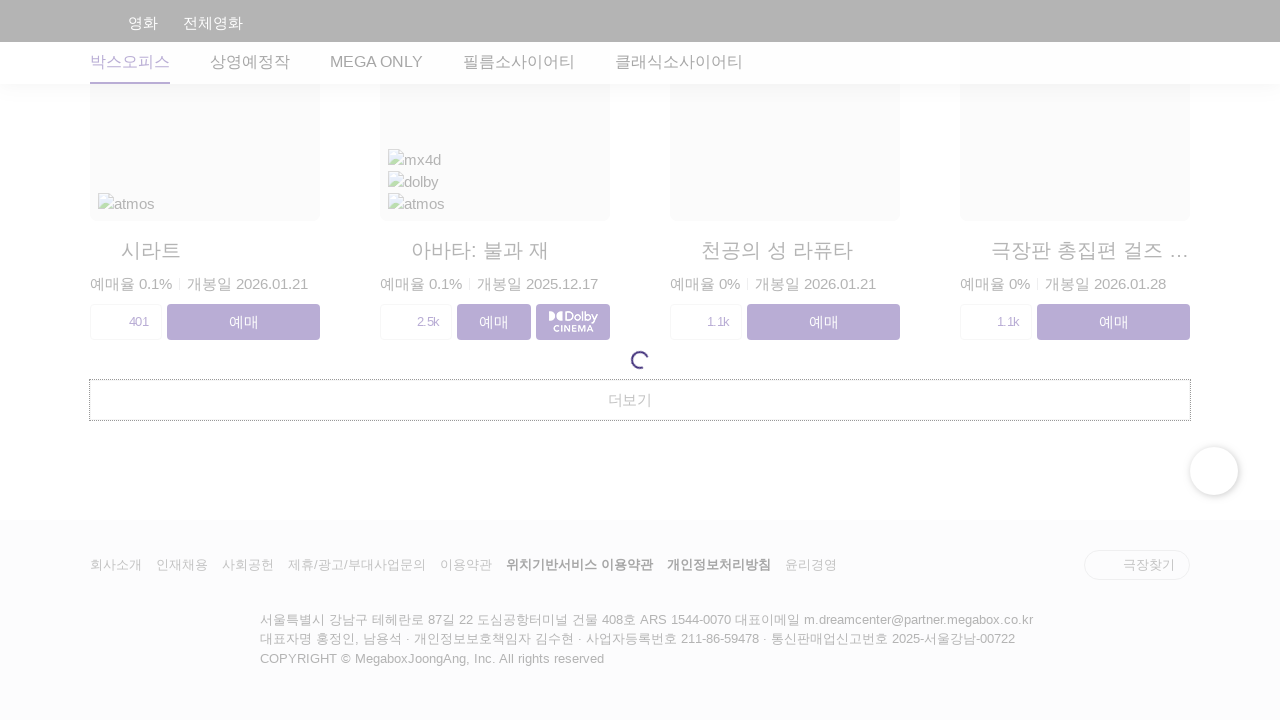

Waited 3 seconds for new movie content to load
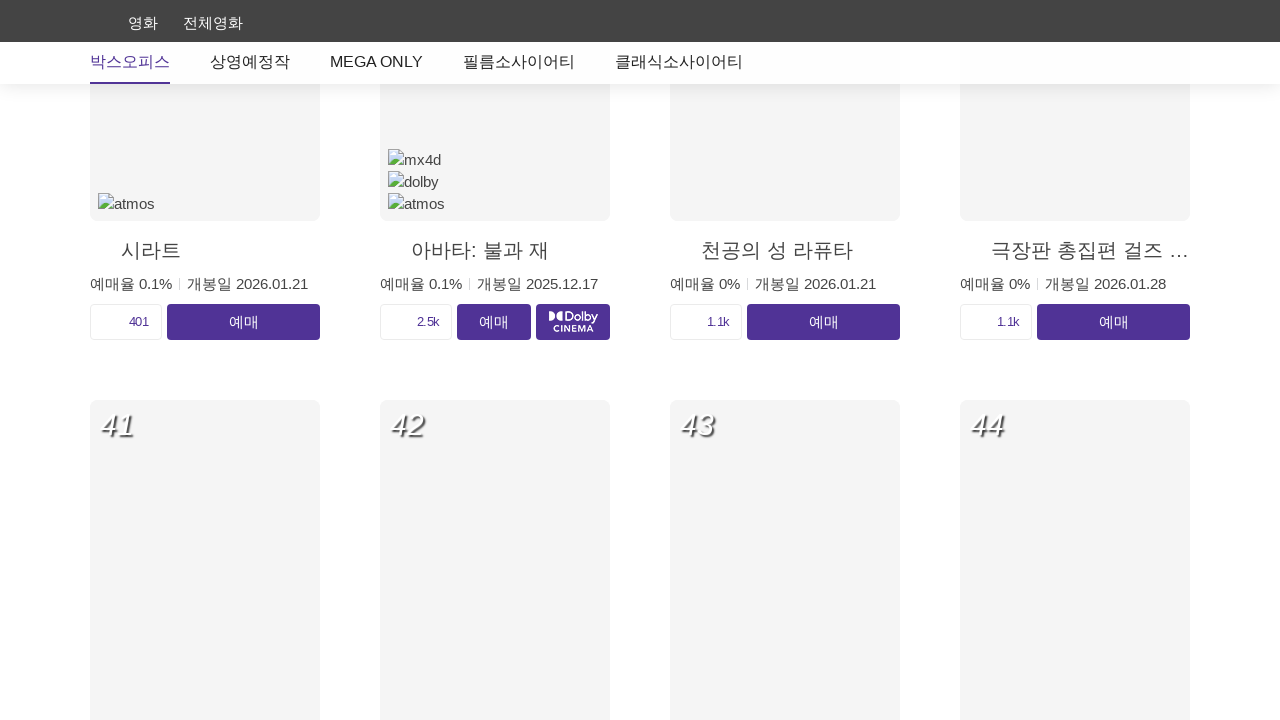

Clicked '더보기' (load more) button - iteration 3 at (640, 400) on .btn-more.v1 button
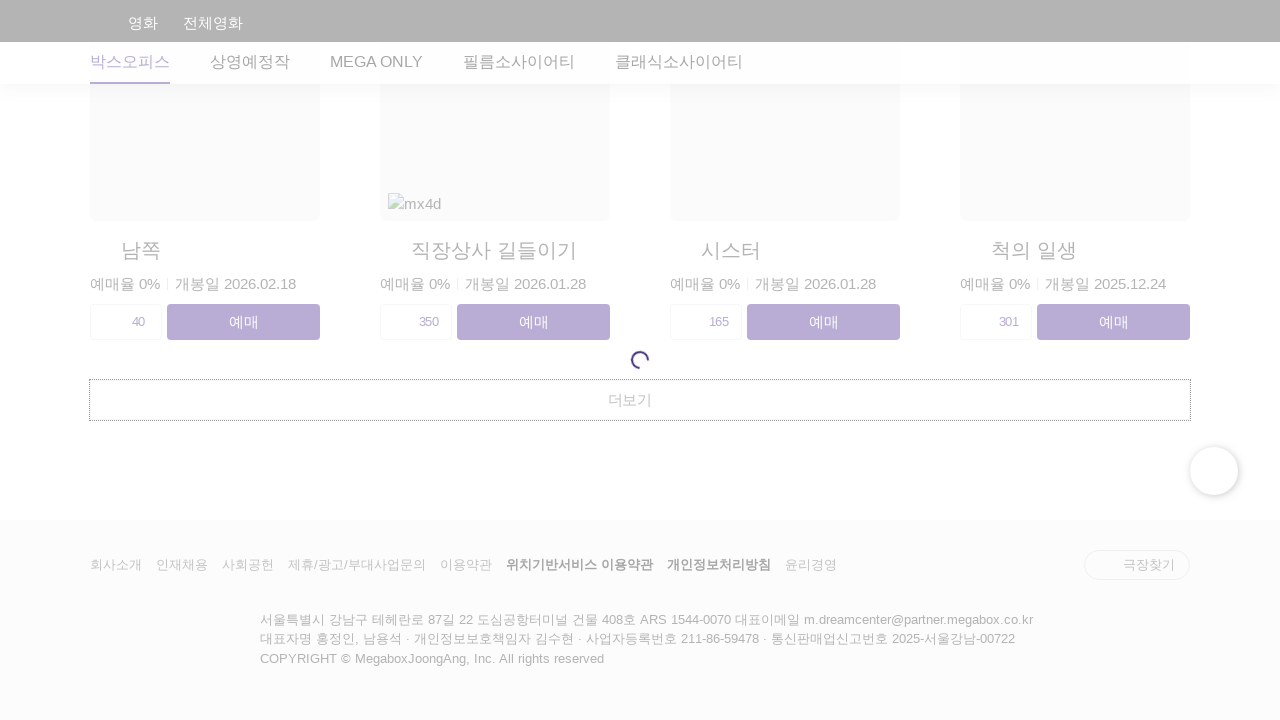

Waited 3 seconds for new movie content to load
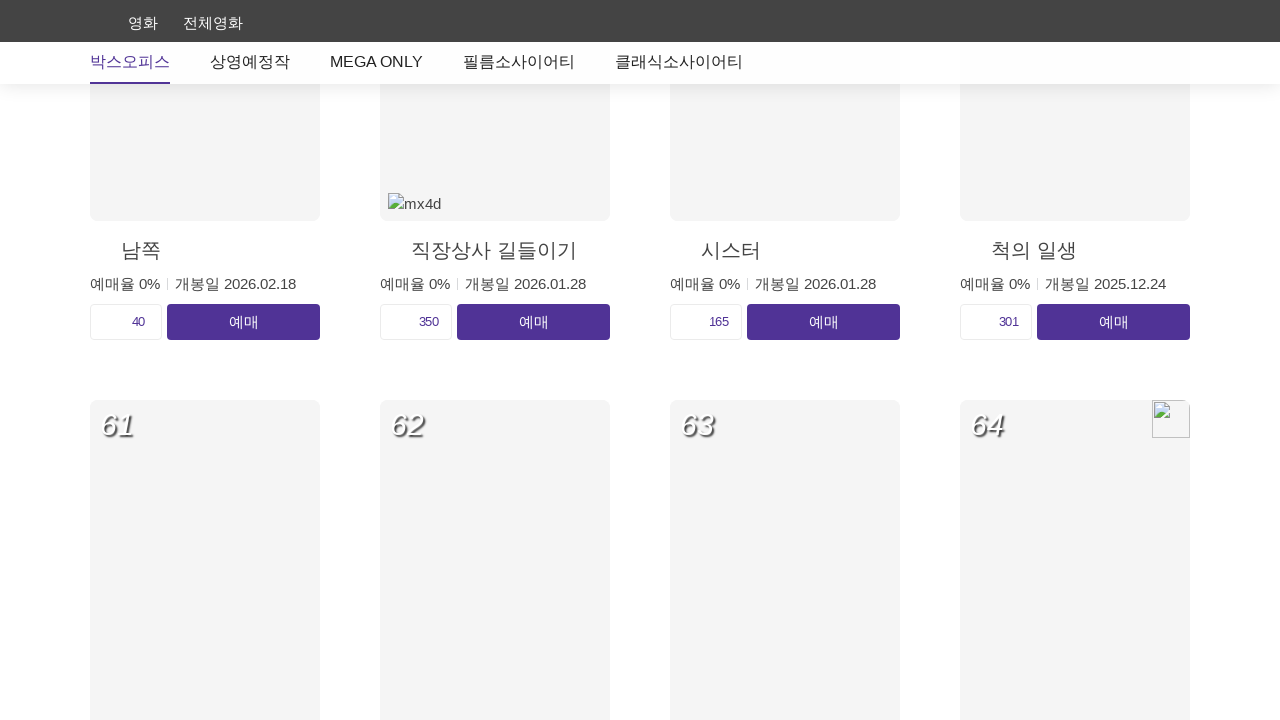

Verified movie list items are present on the page
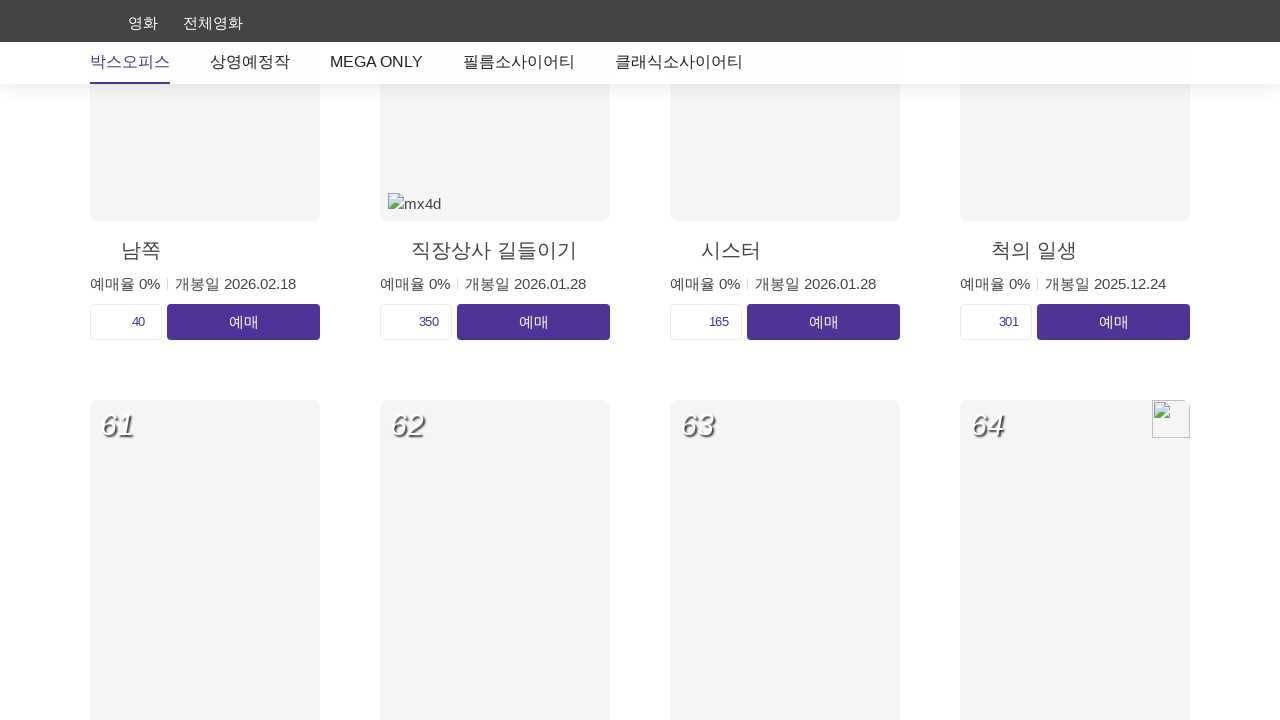

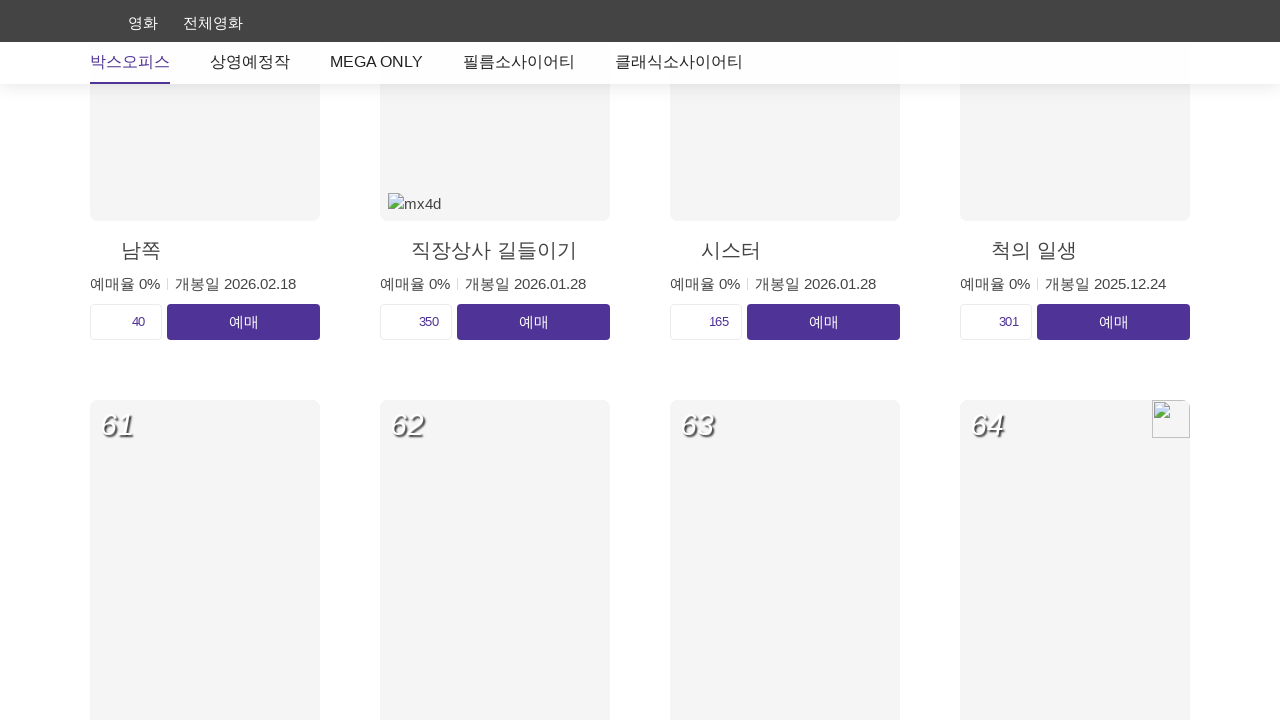